Tests window popup functionality by clicking buttons B1 and B2, switching to new windows, and verifying the text content in each popup window

Starting URL: https://syntaxprojects.com/window-popup-modal-demo-homework.php

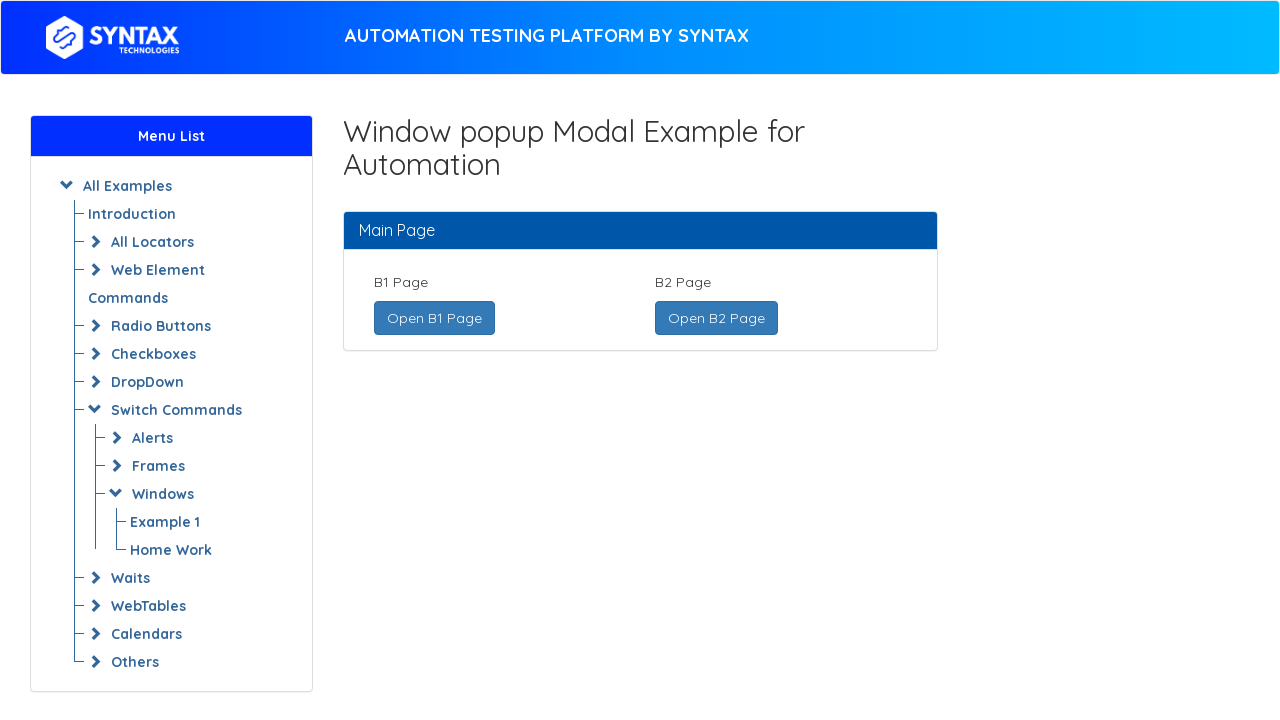

Clicked 'Open B1 Page' button to open new window at (434, 318) on xpath=//a[contains(text(),'Open B1 Page ')]
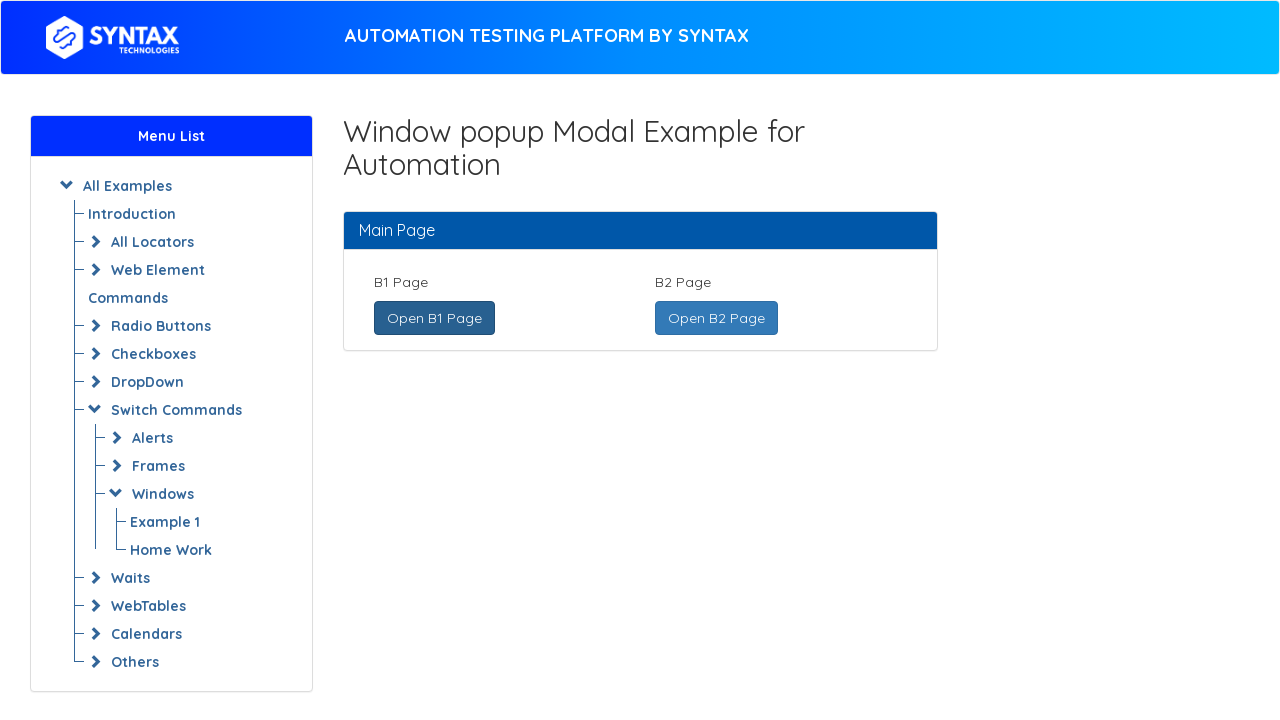

New B1 window opened and captured
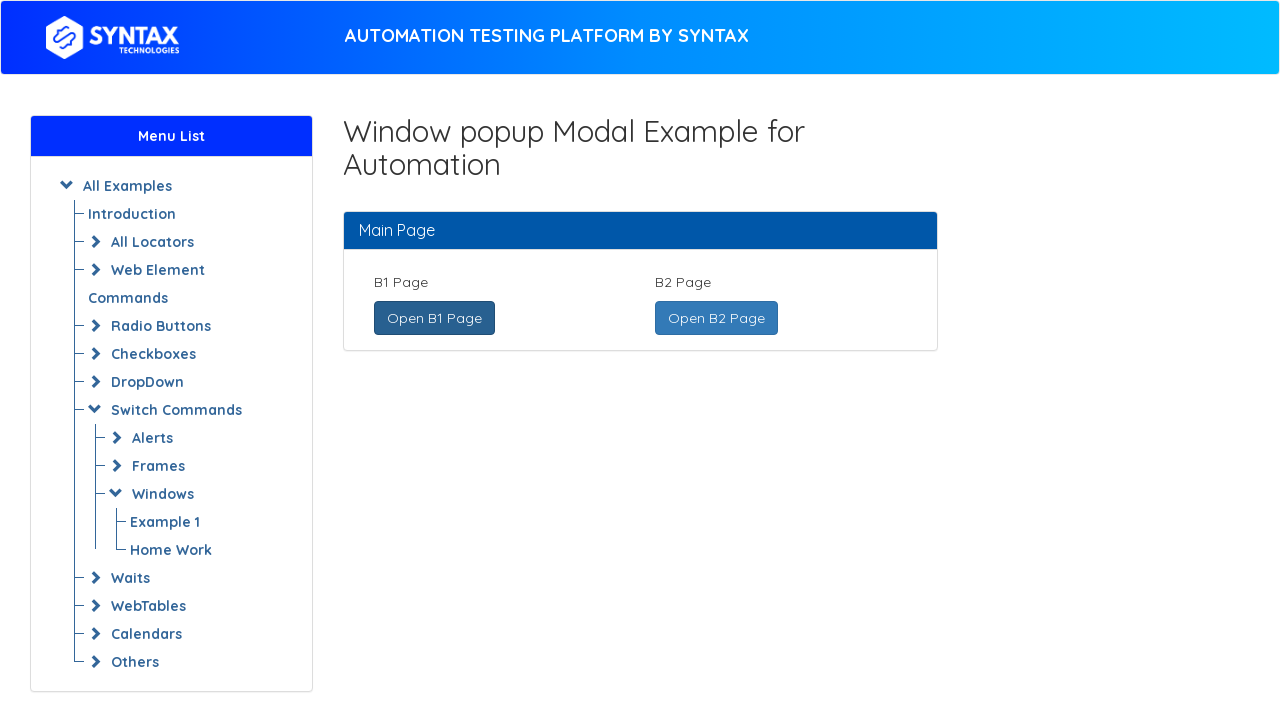

B1 page finished loading
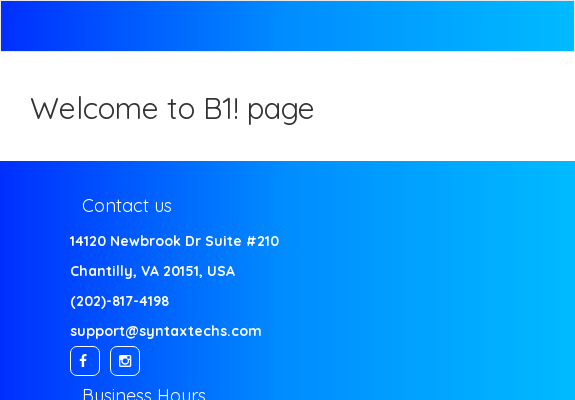

Retrieved B1 page text: Welcome to B1! page
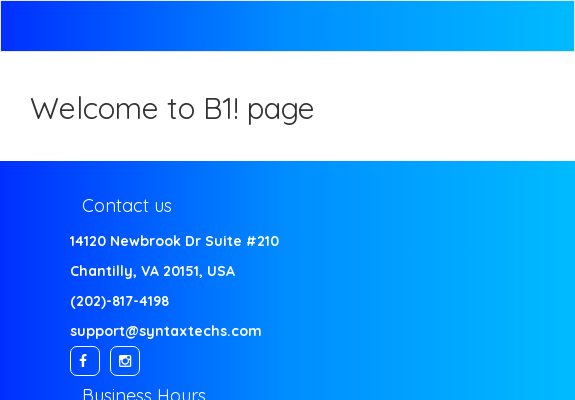

Switched back to main page
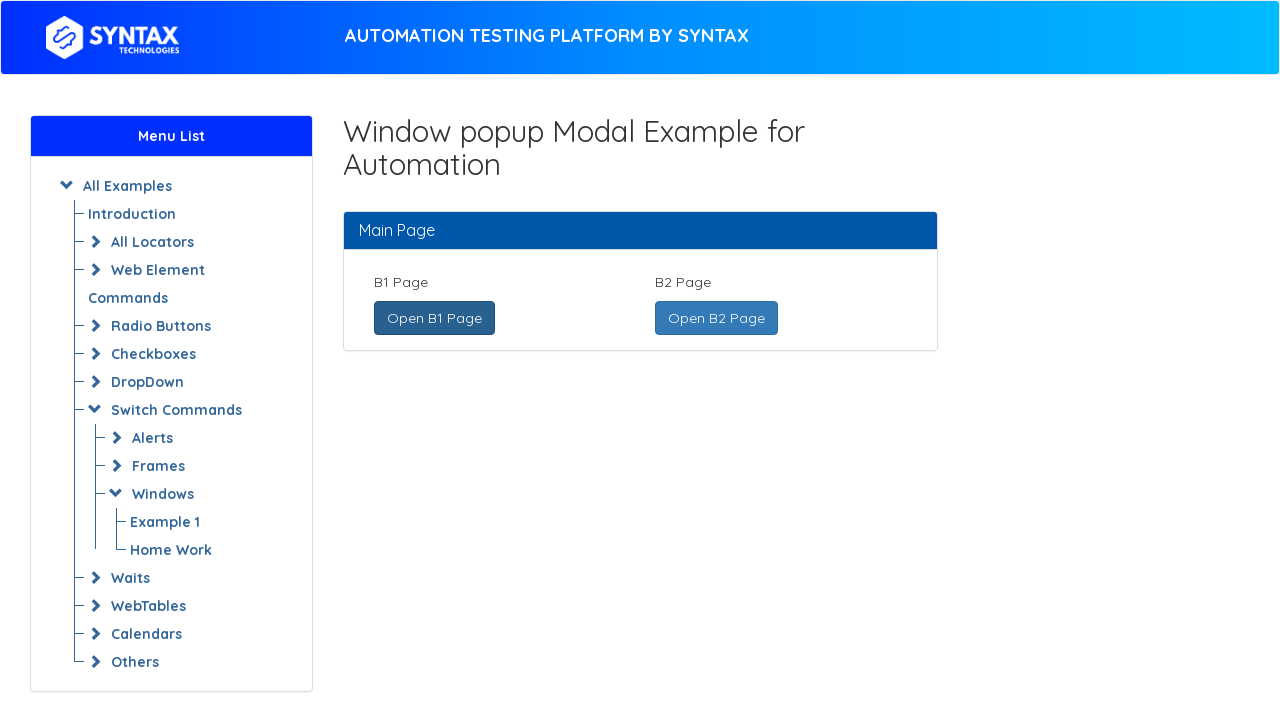

Clicked 'Open B2 Page' button to open new window at (716, 318) on xpath=//a[contains(text(),'Open B2 Page ')]
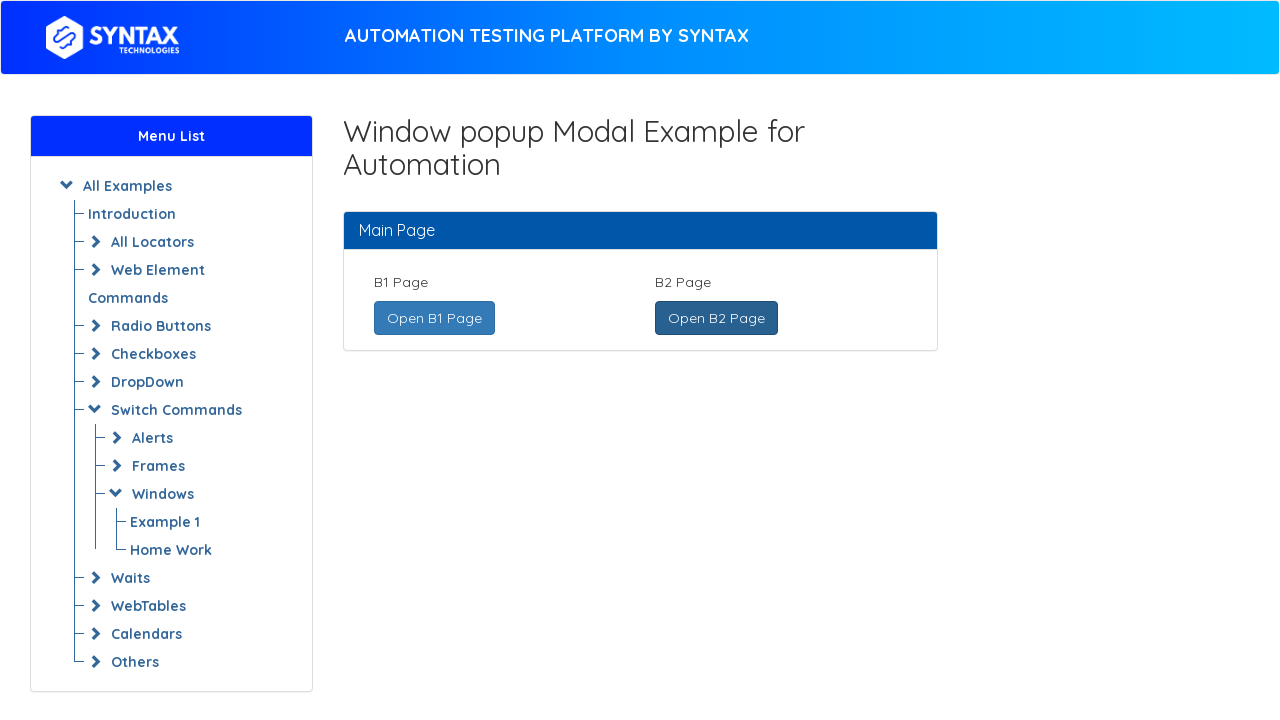

New B2 window opened and captured
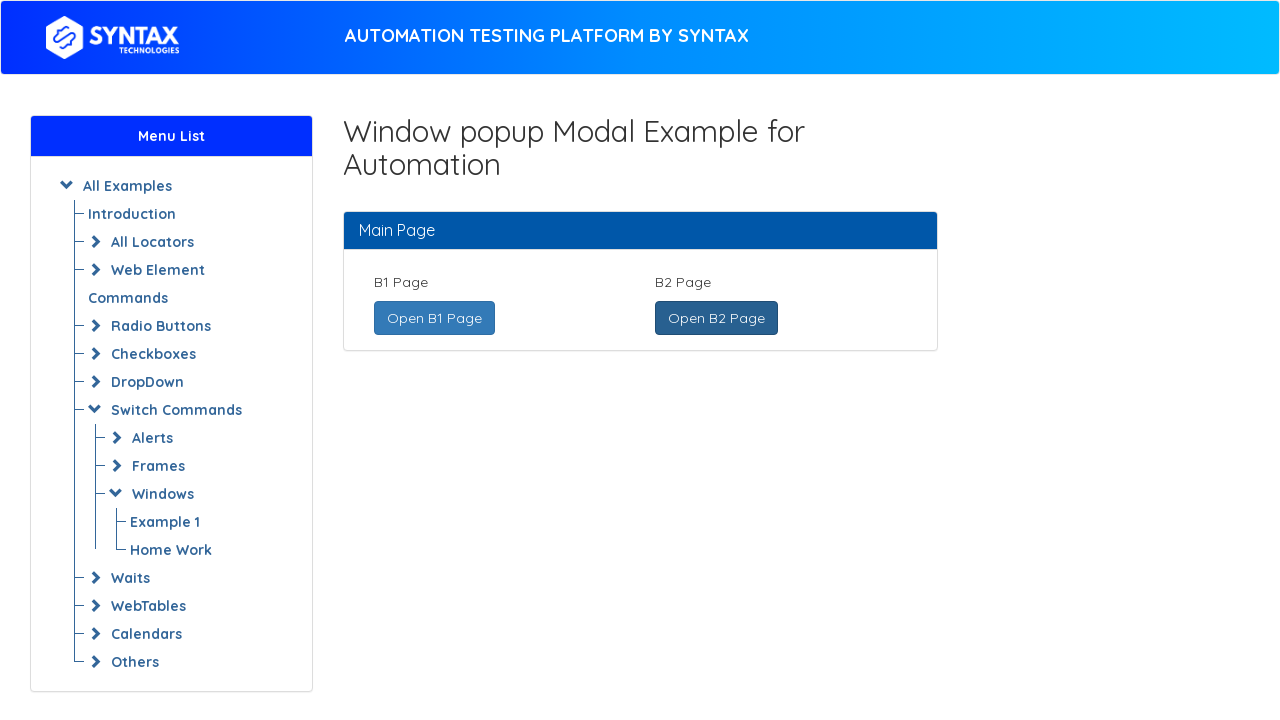

B2 page finished loading
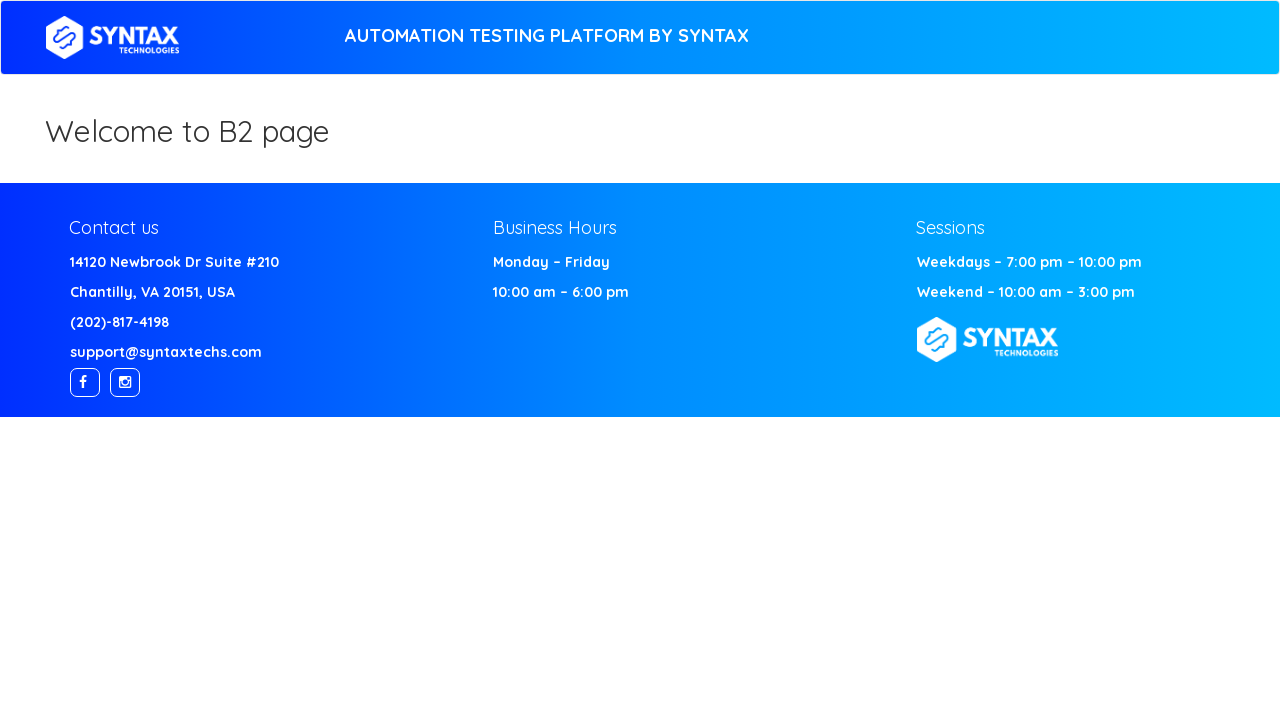

Retrieved B2 page text: Welcome to B2 page
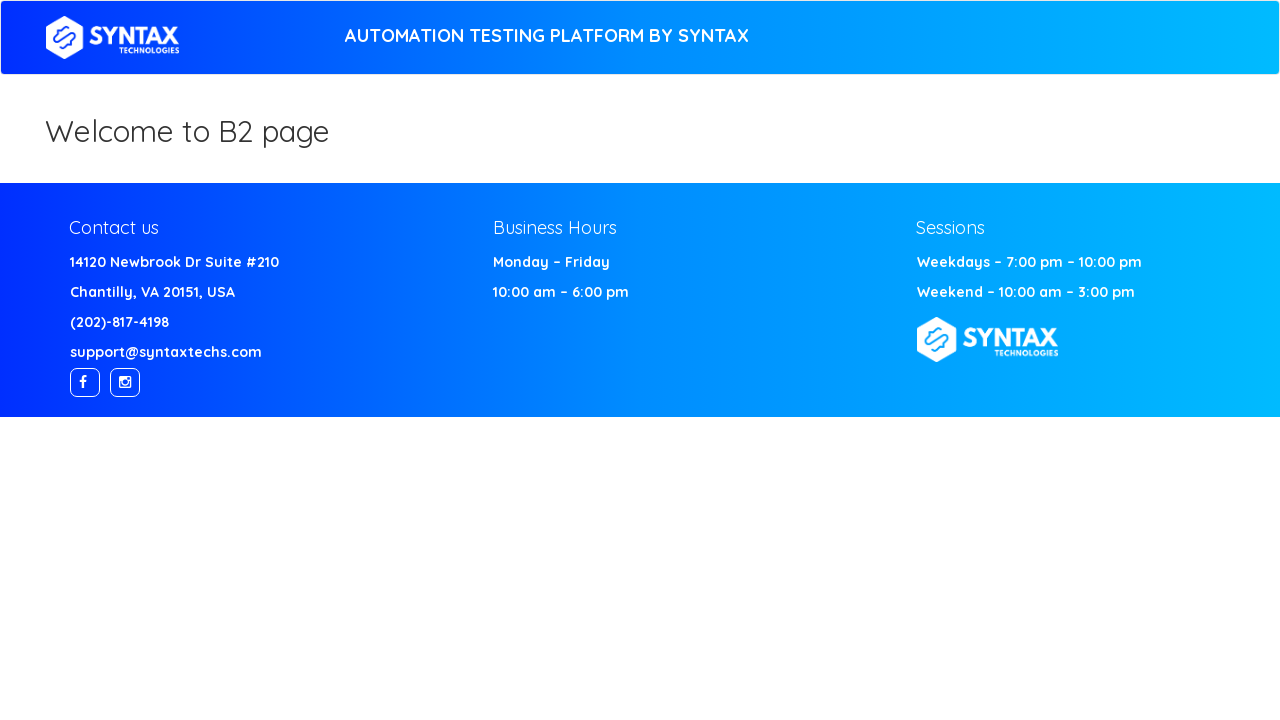

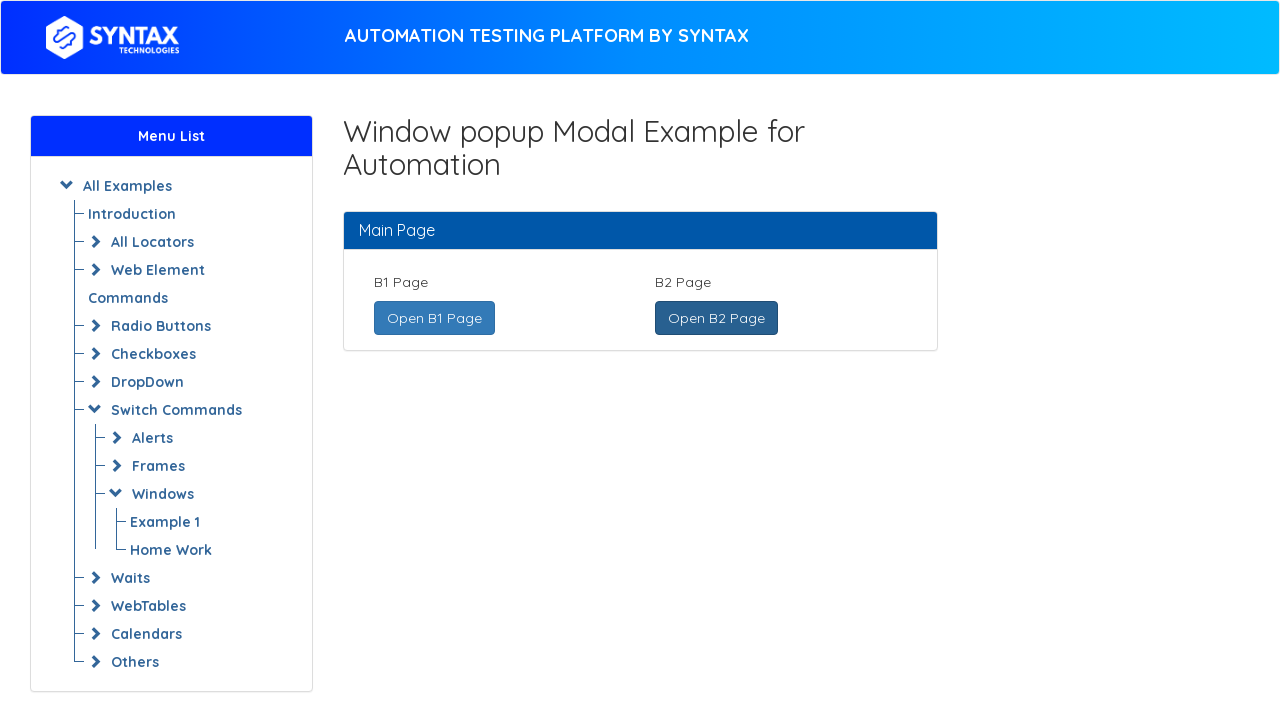